Tests Python.org search functionality by entering "documentation" in the search box and verifying that search results are returned.

Starting URL: https://www.python.org

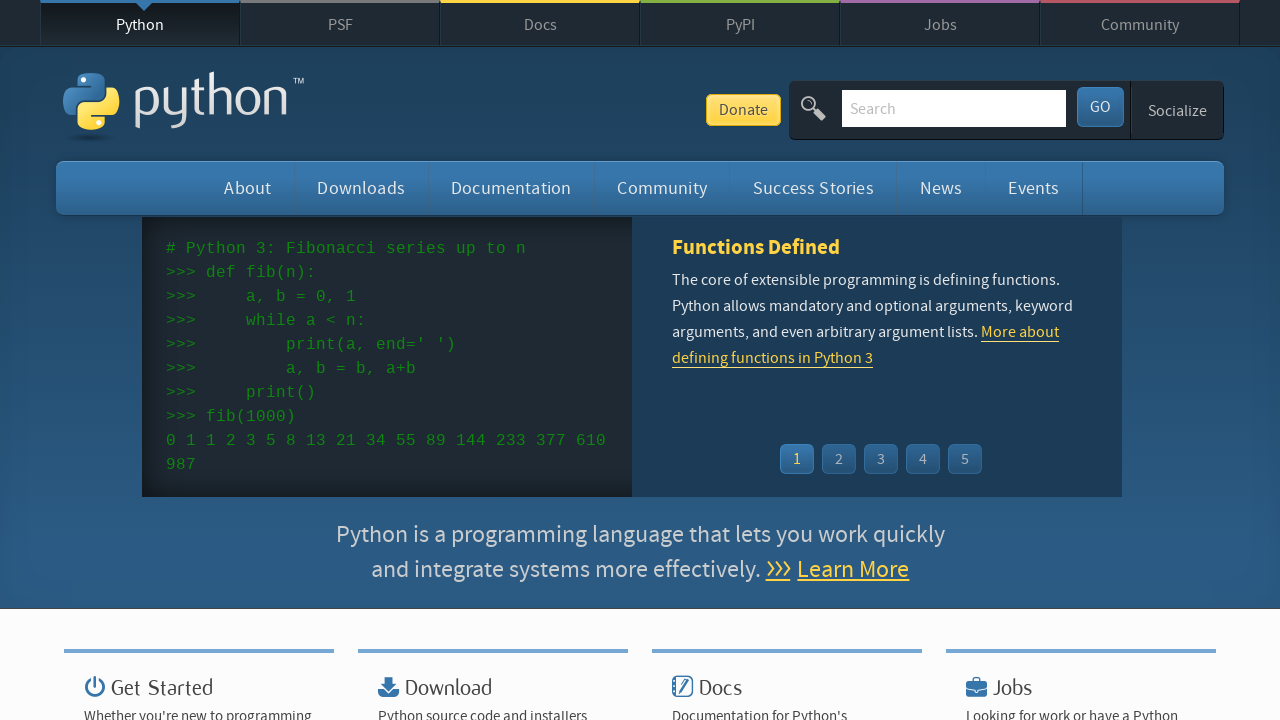

Verified 'Python' is in the page title
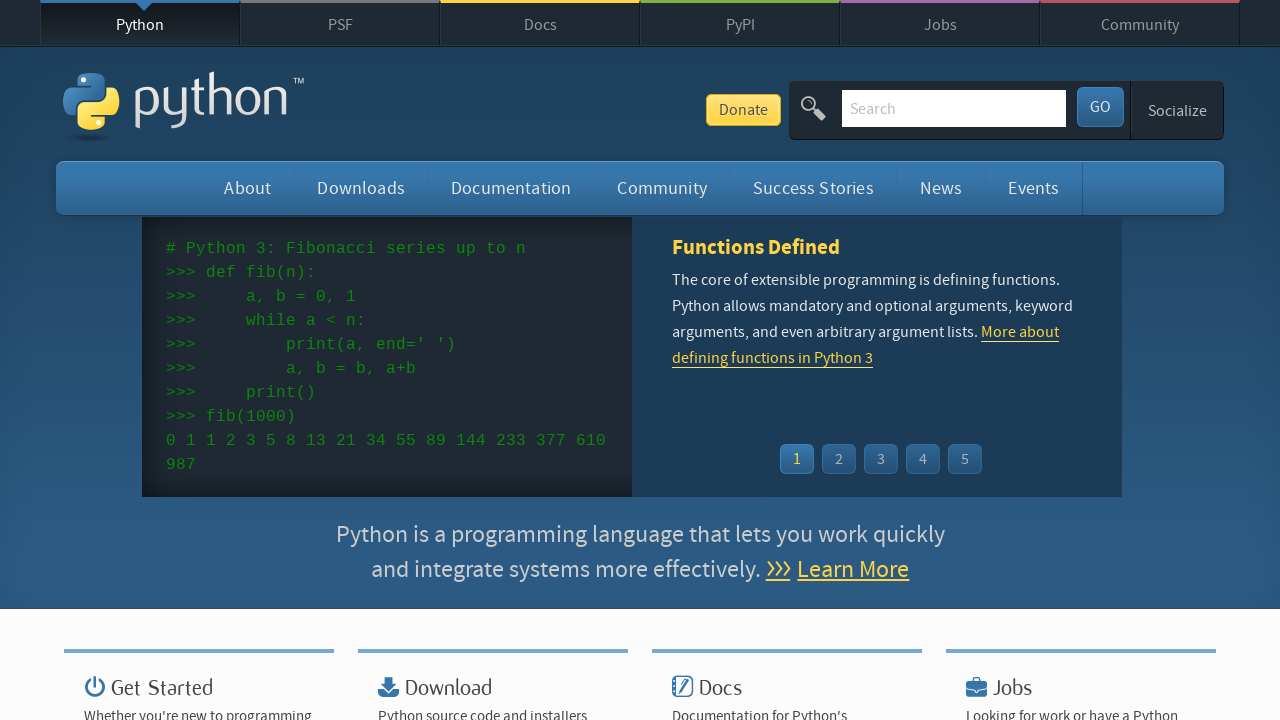

Filled search box with 'documentation' on input[name='q']
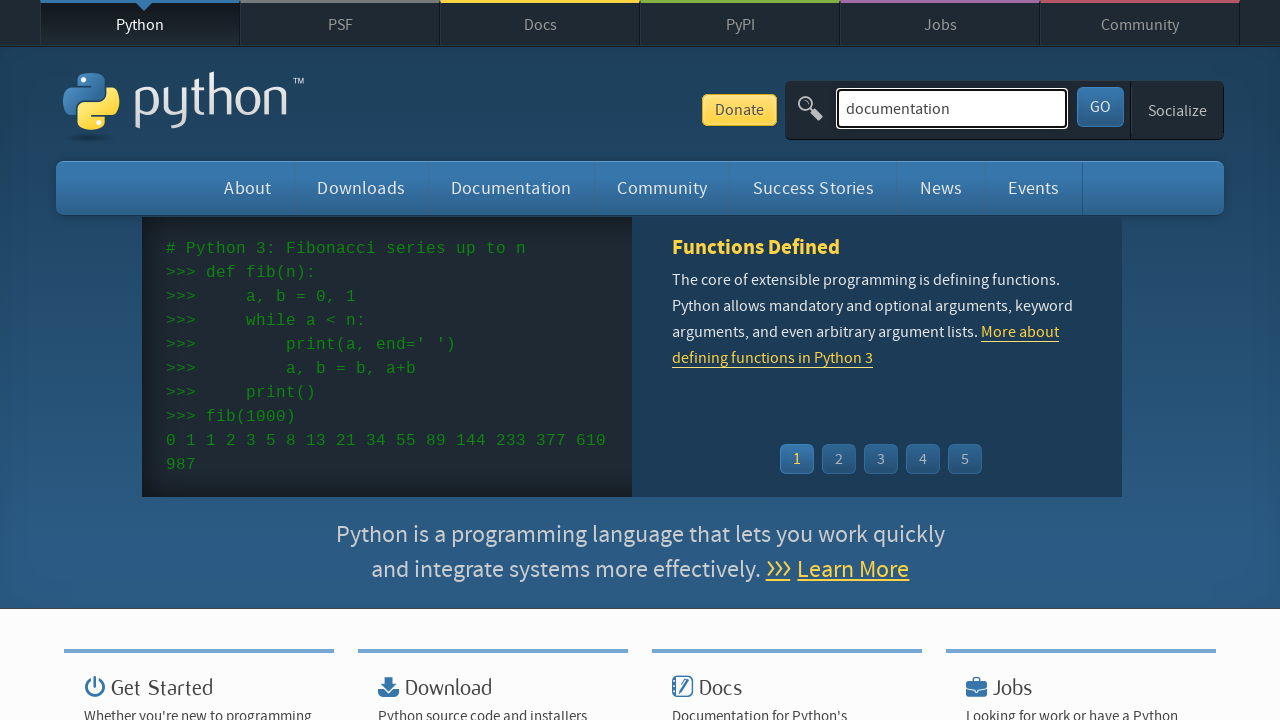

Pressed Enter to submit search query on input[name='q']
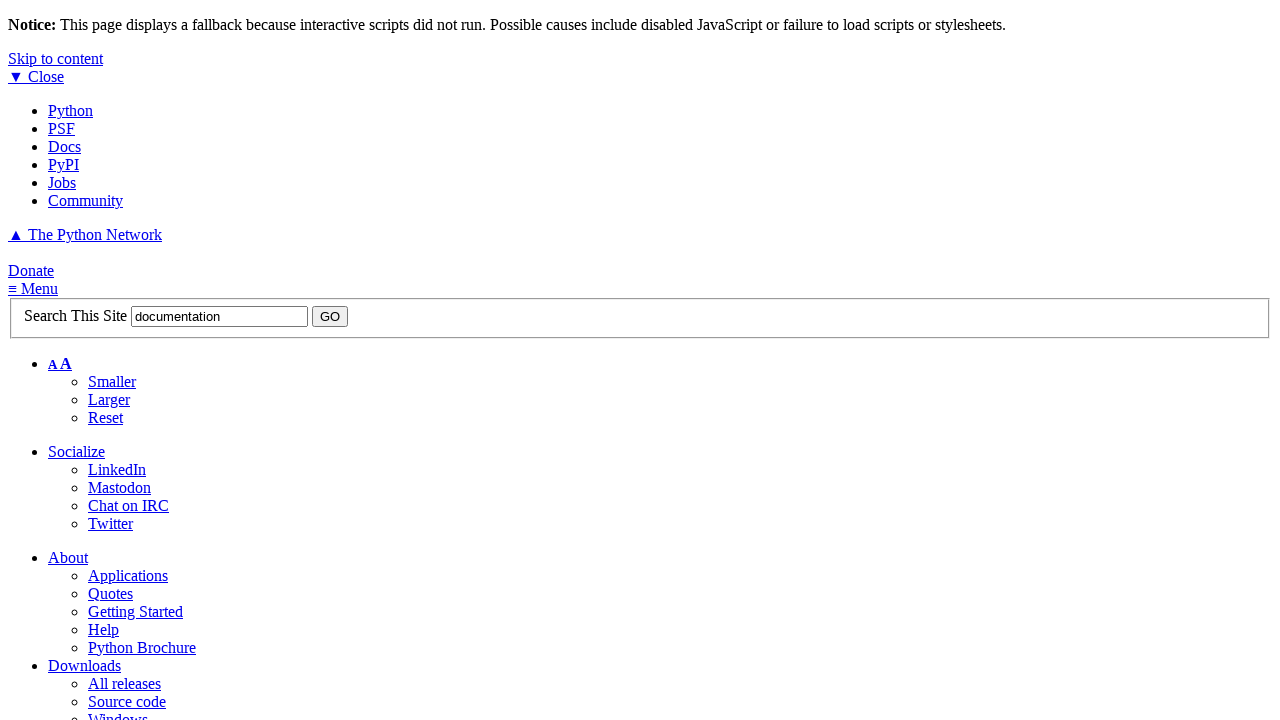

Waited for network to reach idle state
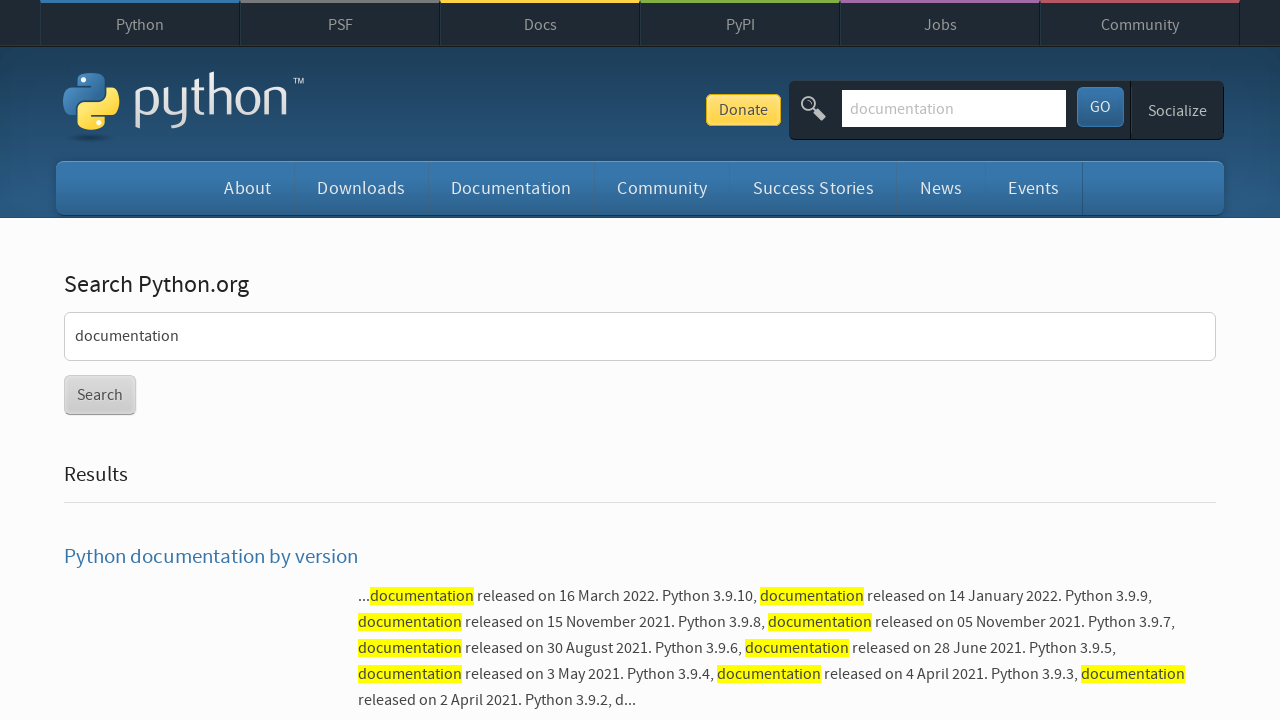

Verified search results are present (no 'No results found' message)
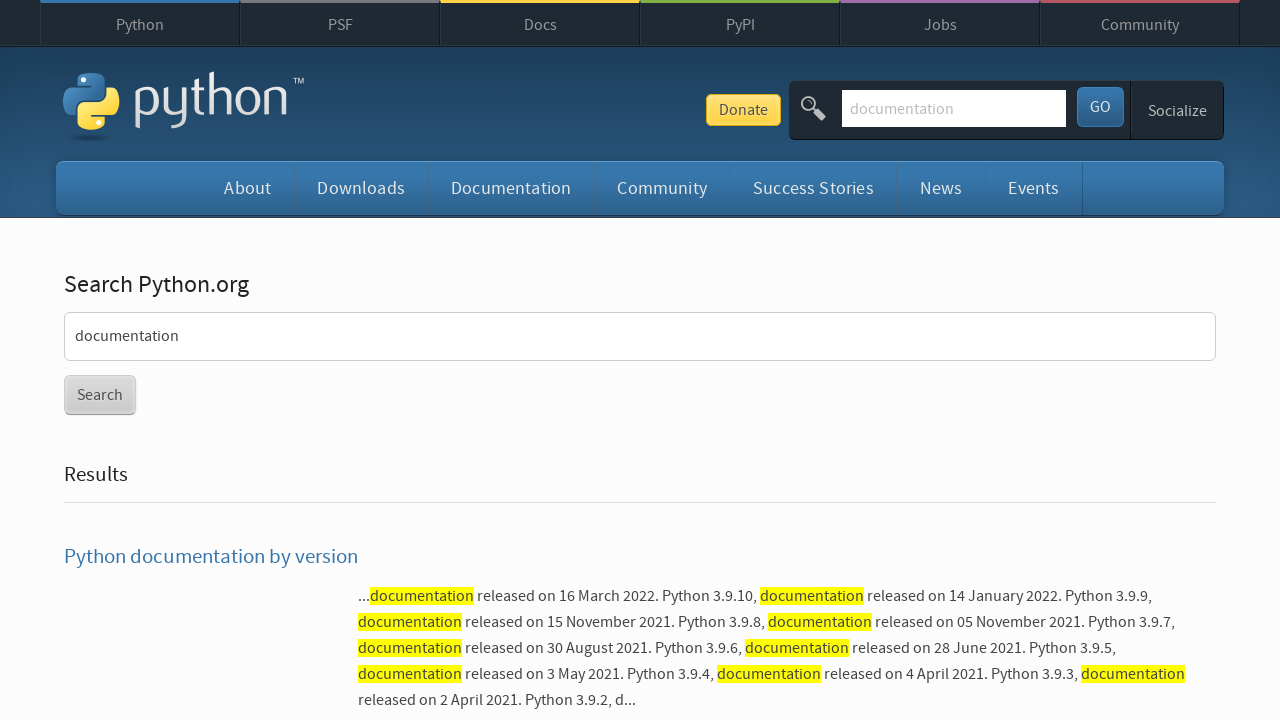

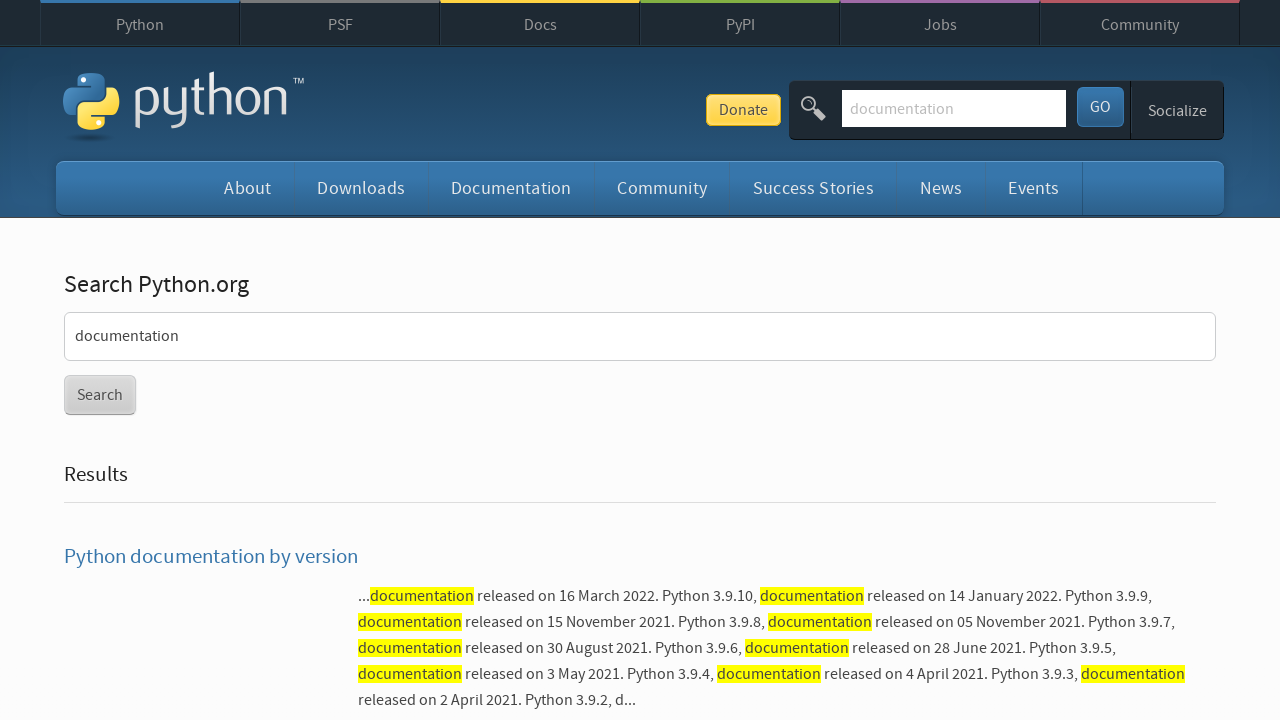